Tests navigation to the Steer page by clicking the Steer link

Starting URL: https://neuronpedia.org

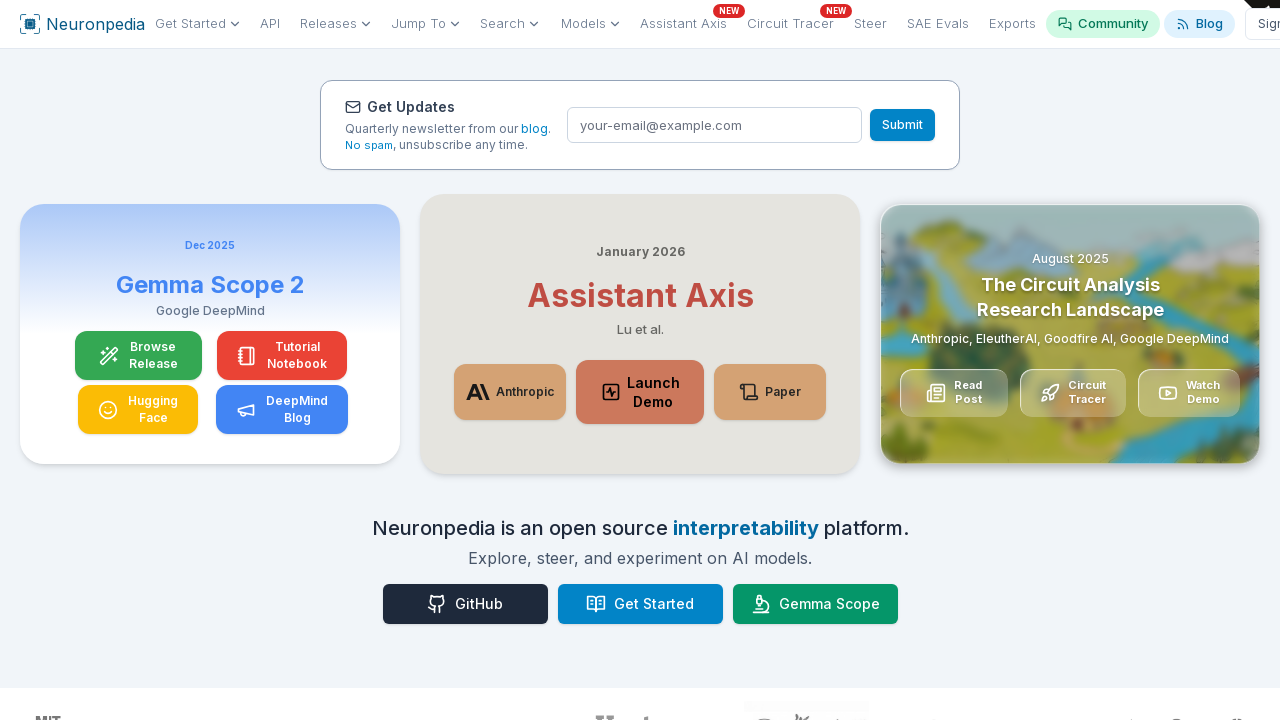

Located Steer link by role
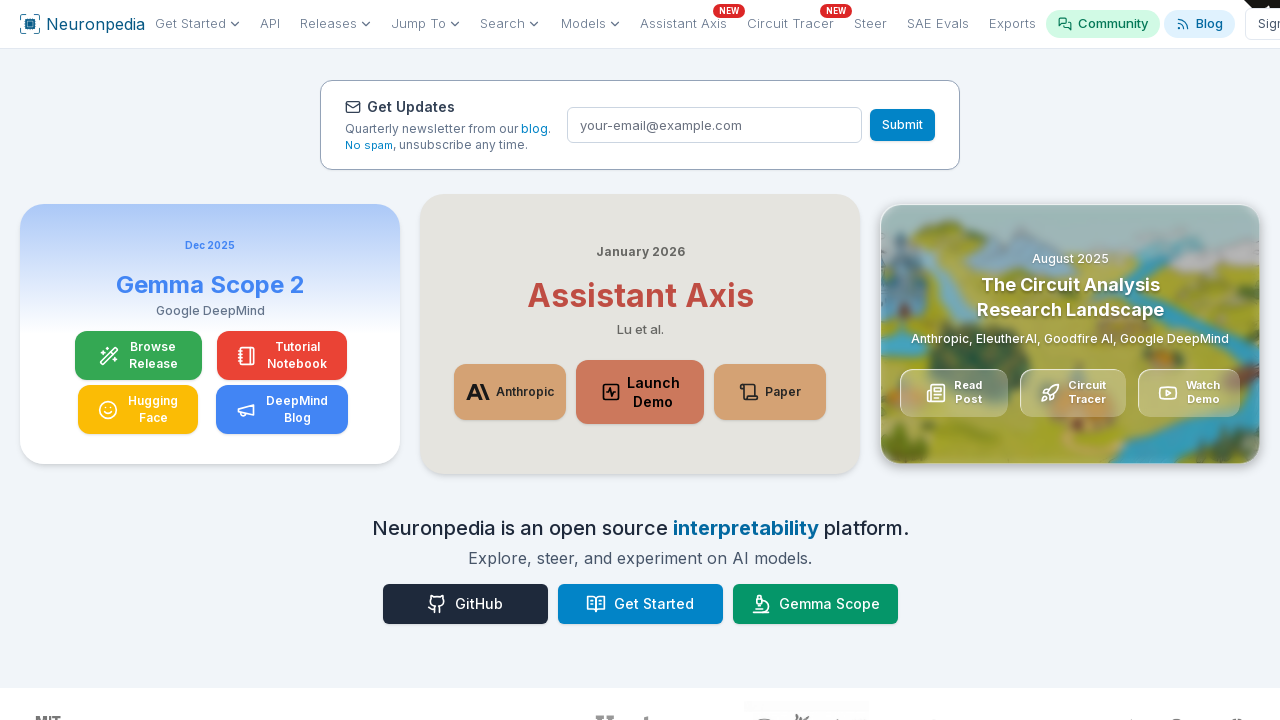

Steer link became visible
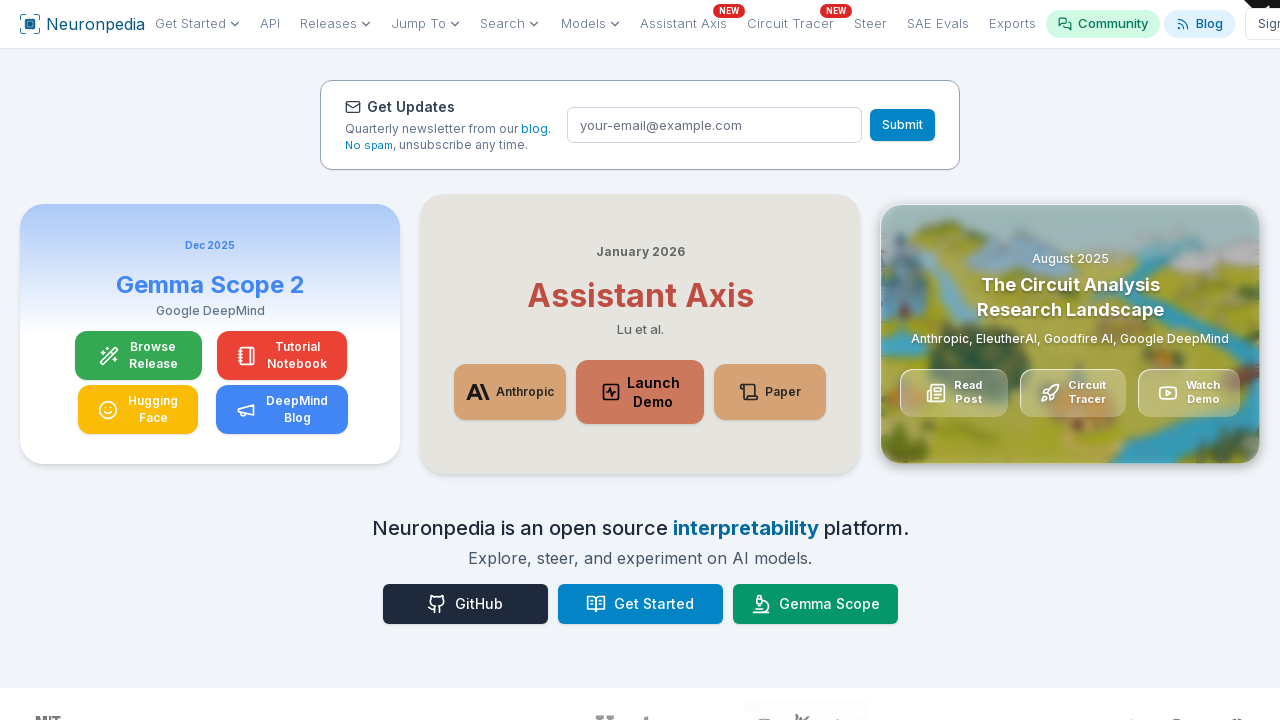

Clicked Steer link to navigate at (870, 24) on internal:role=link[name="Steer"s]
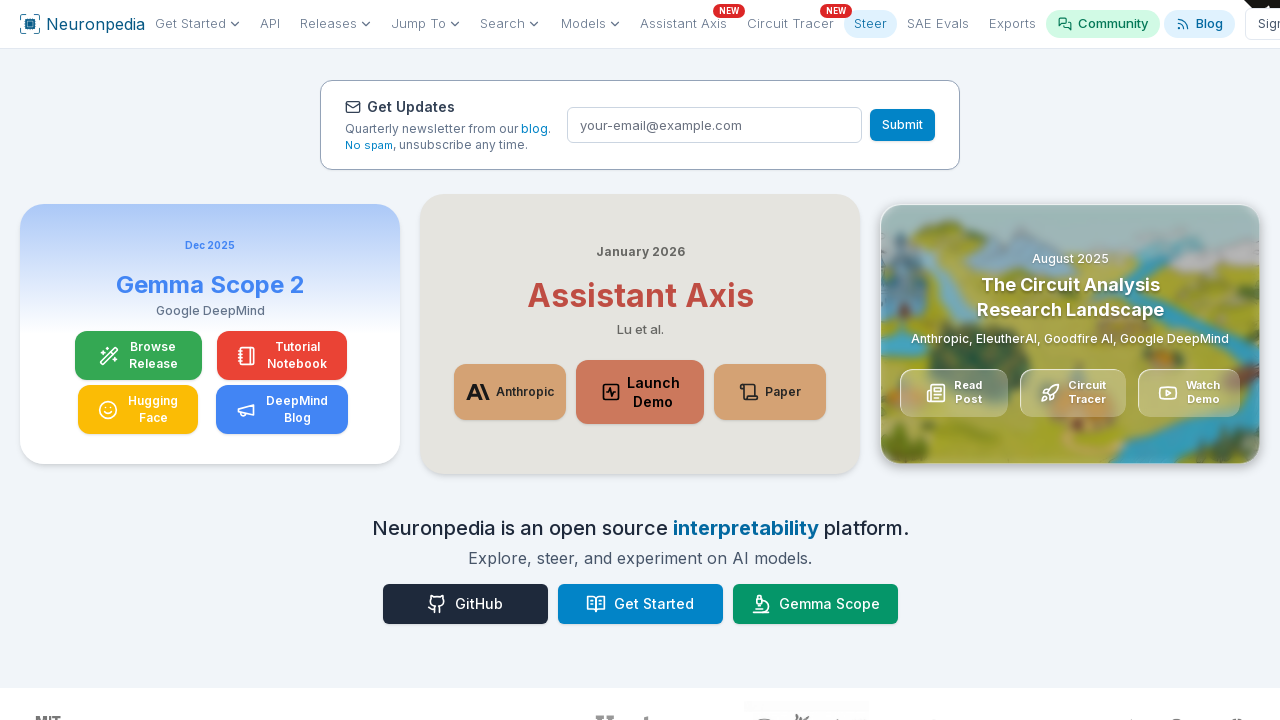

Verified page URL ends with /steer
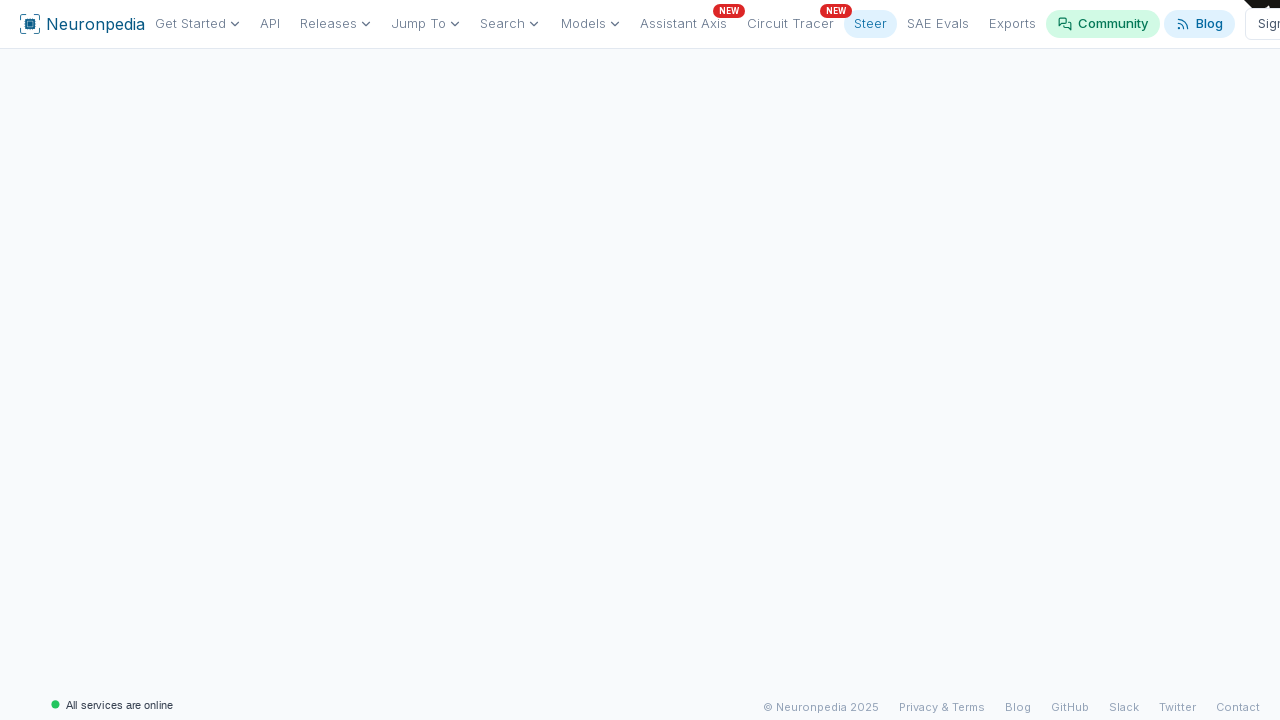

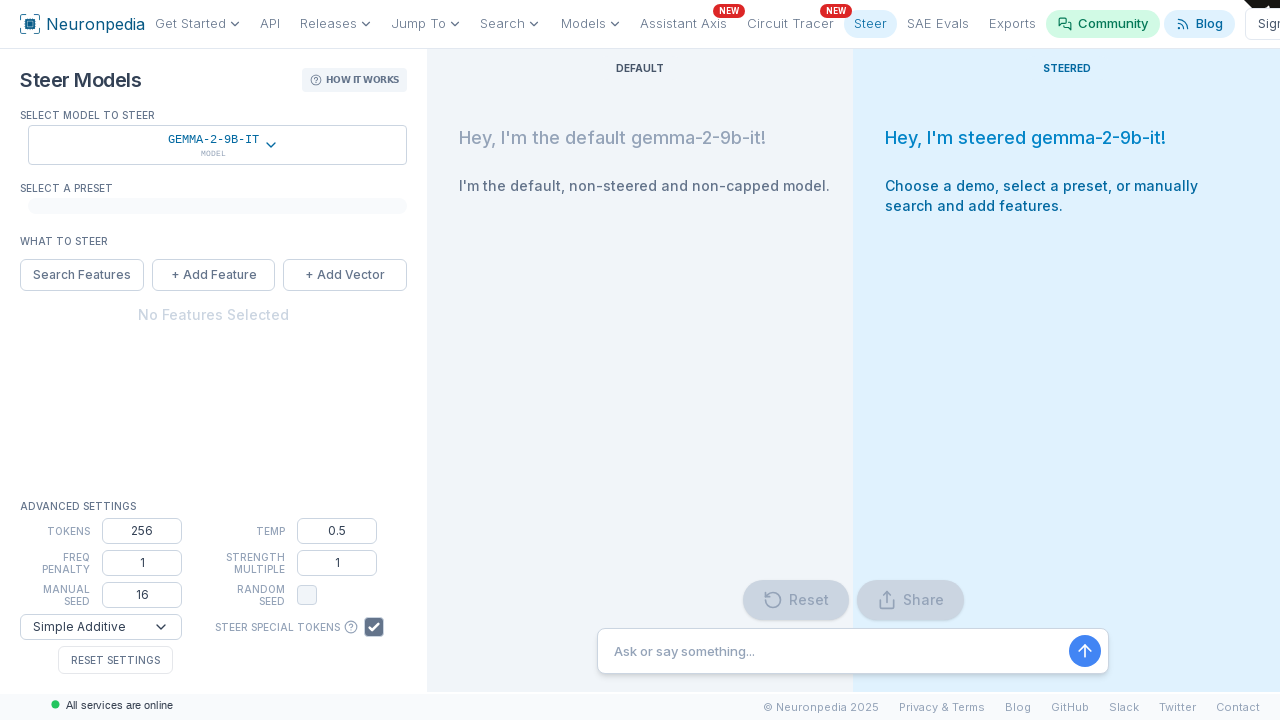